Tests Angular.js two-way data binding by entering a name in an input field and verifying the greeting text updates accordingly

Starting URL: http://www.angularjs.org

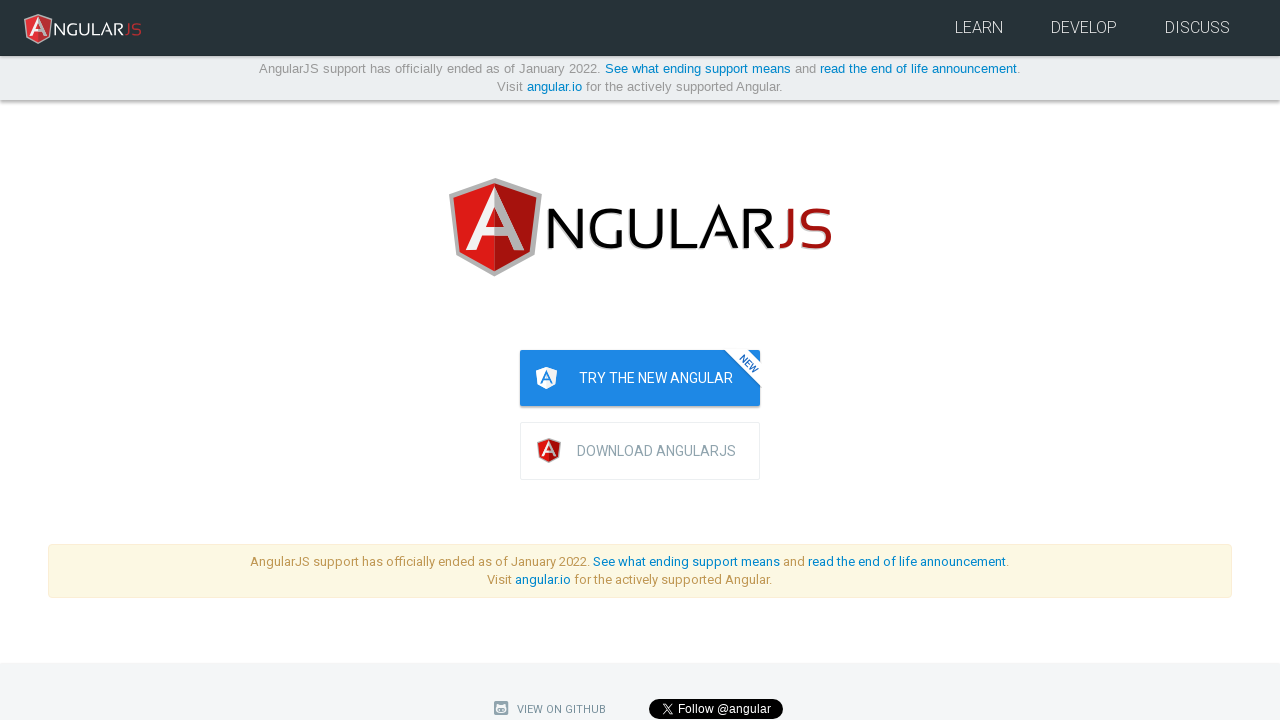

Waited for page to load (networkidle state)
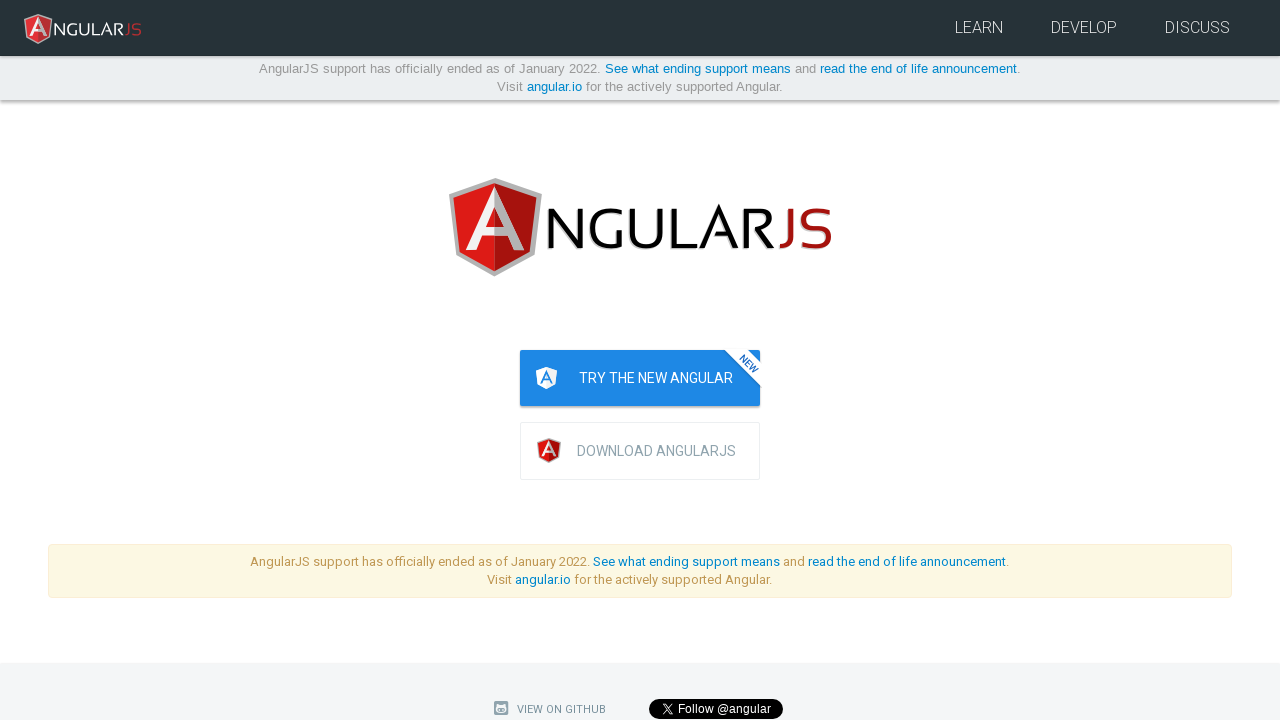

Entered 'Julie' in the name input field on input[ng-model='yourName']
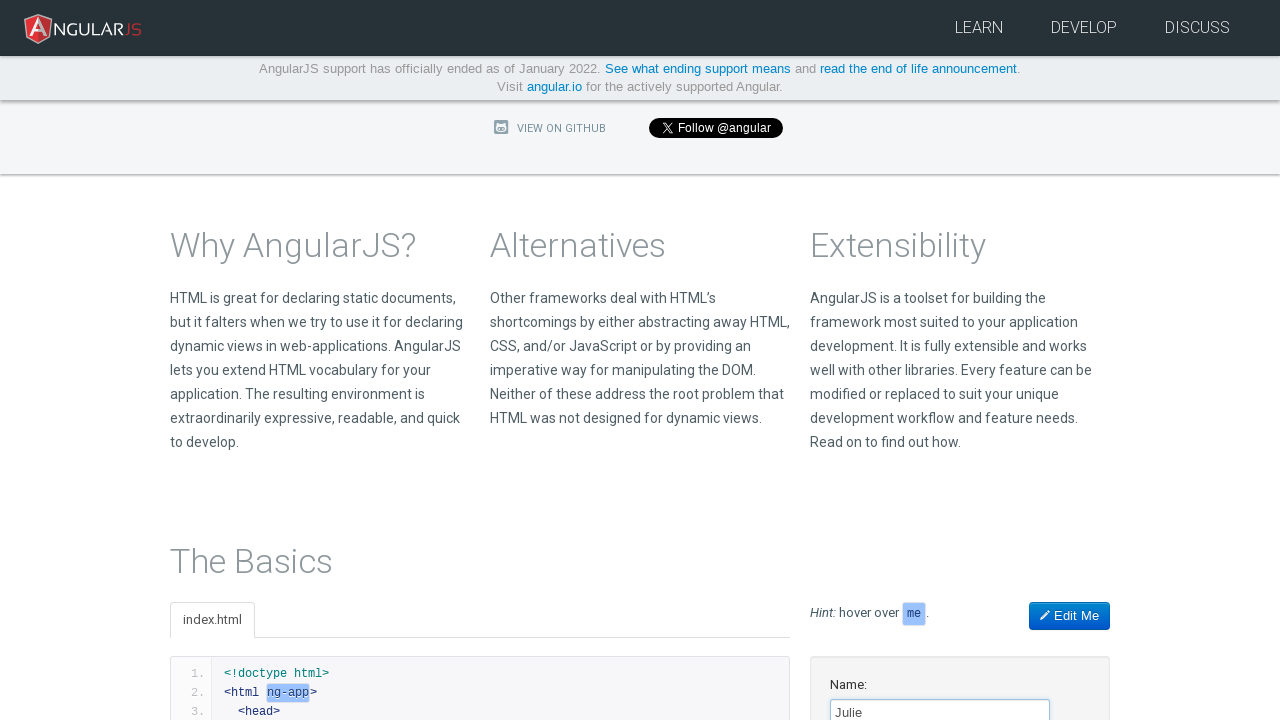

Verified greeting text updated to 'Hello Julie!' confirming two-way data binding
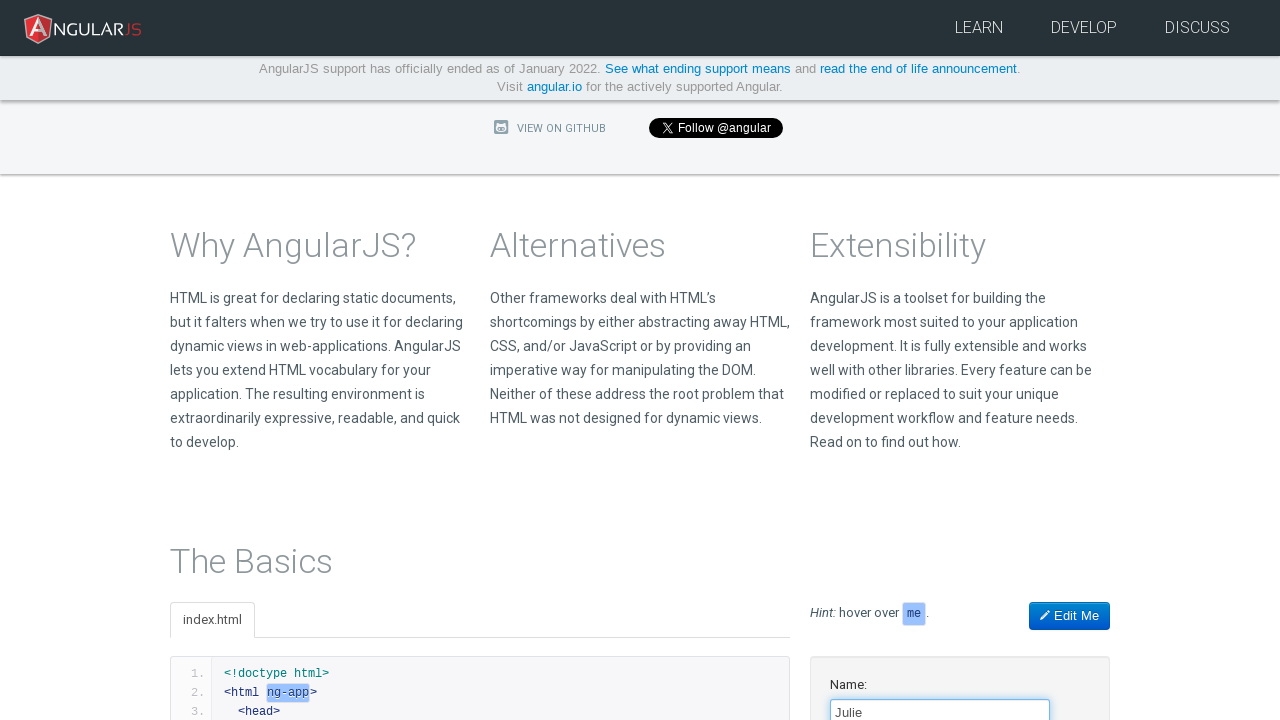

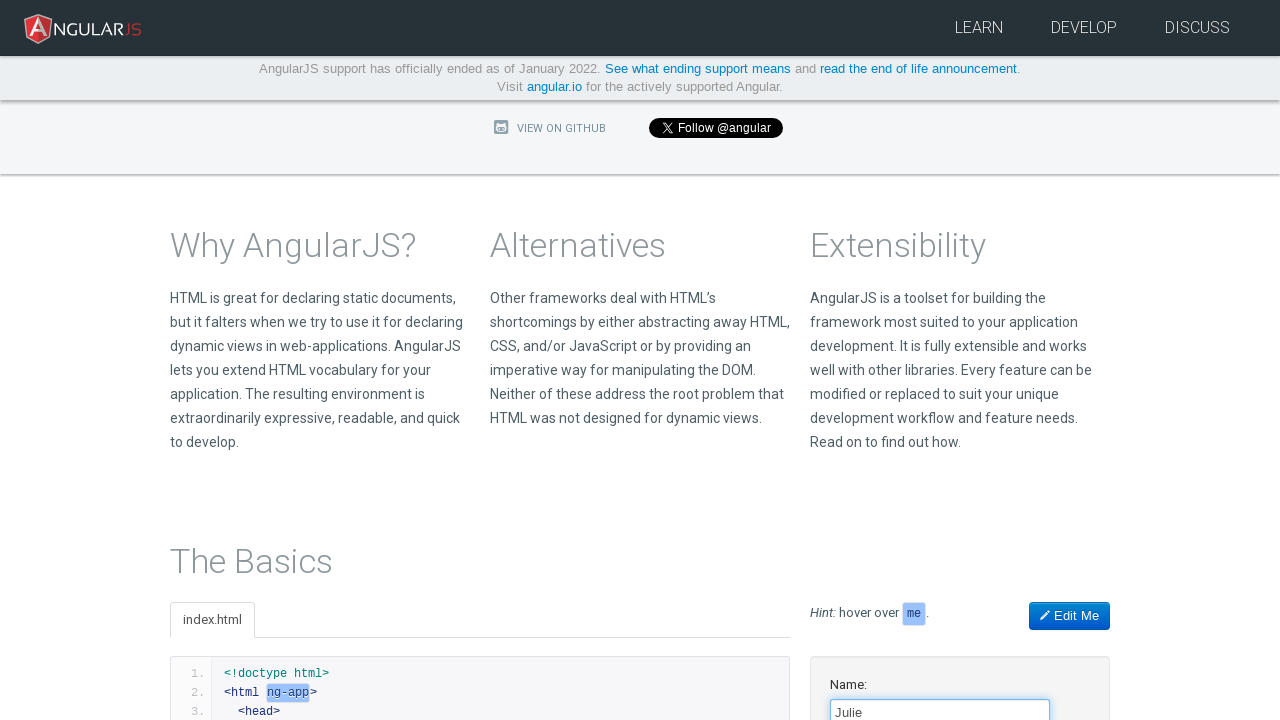